Navigates to NYC TLC trip record data page and interacts with FAQ question elements to expand them

Starting URL: https://www.nyc.gov/site/tlc/about/tlc-trip-record-data.page

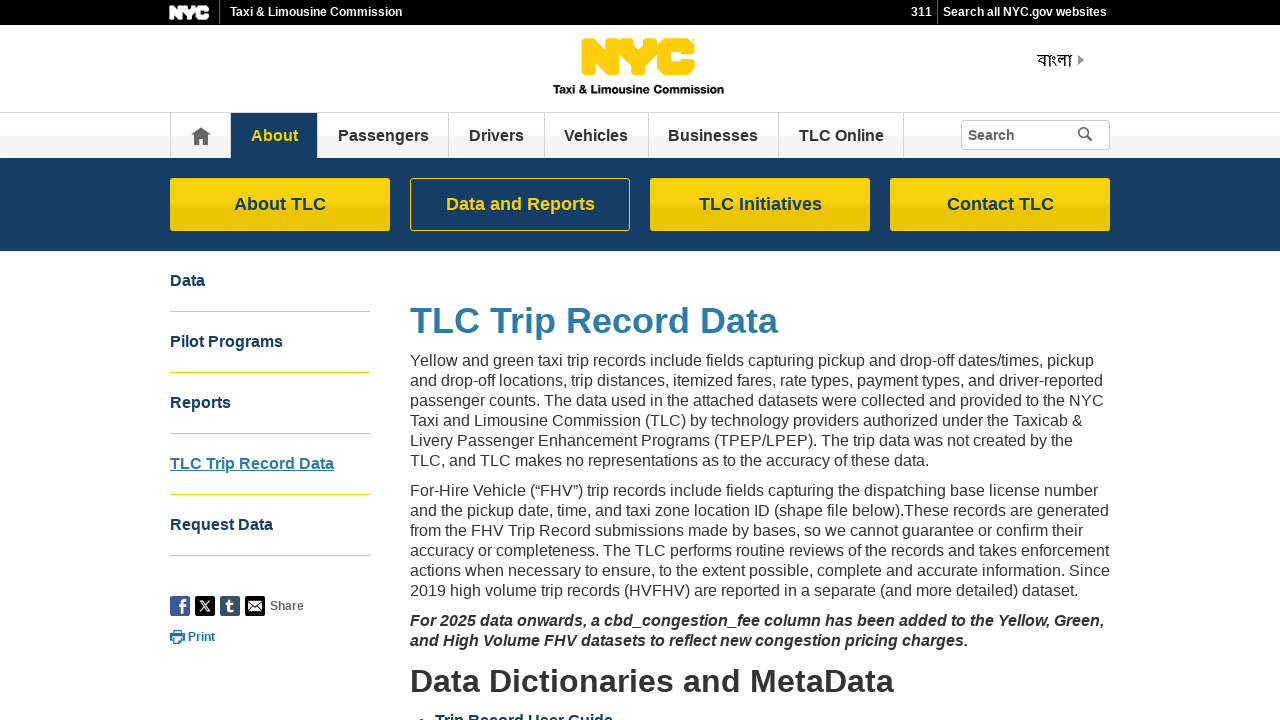

FAQ questions section loaded
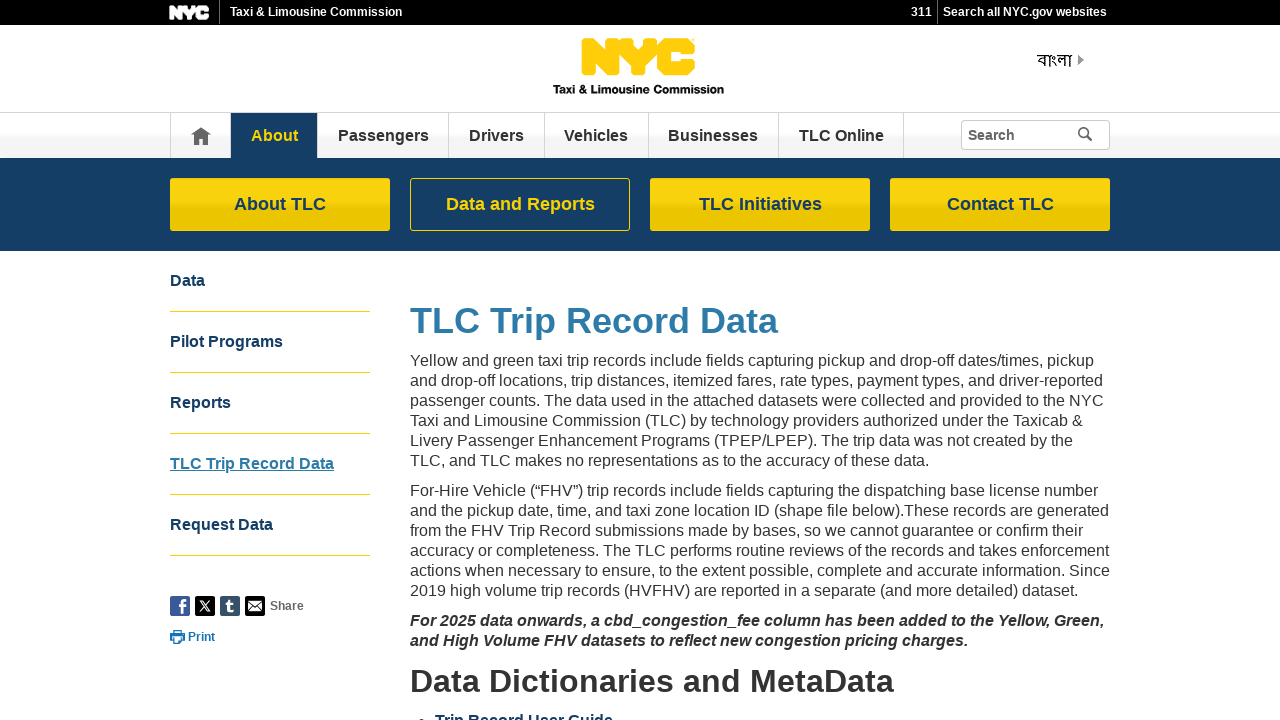

Retrieved all FAQ question elements
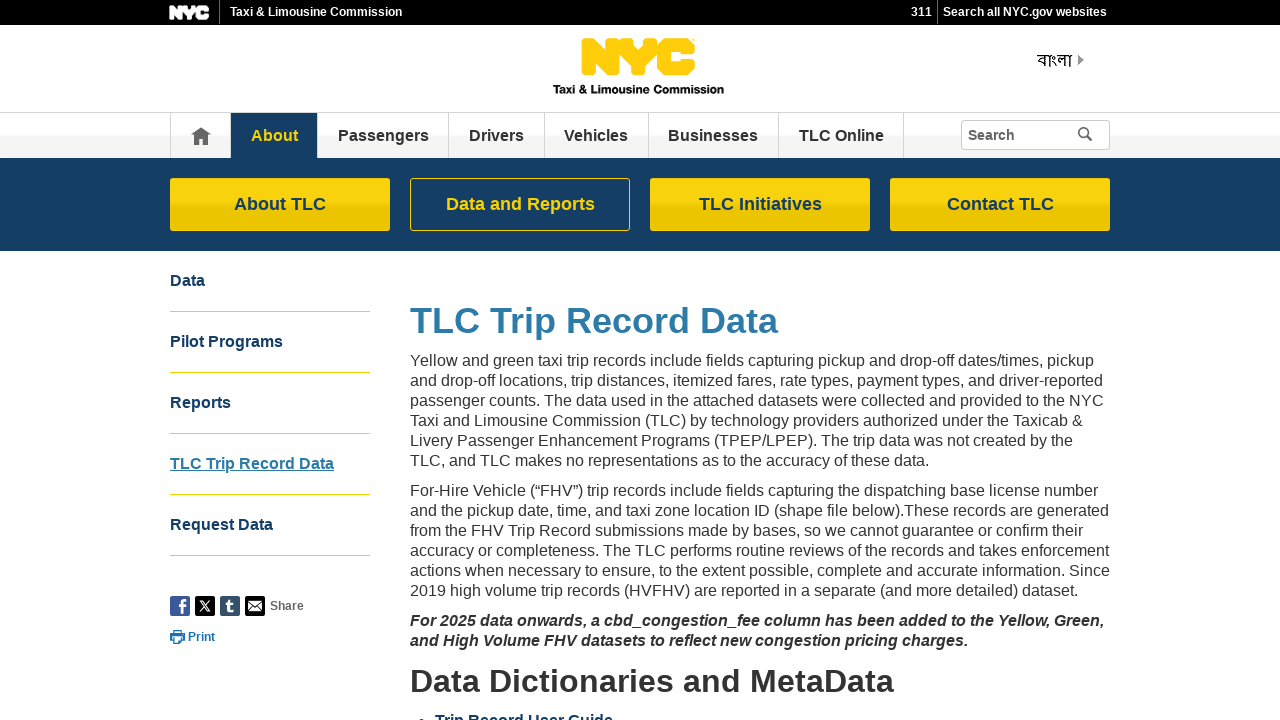

Clicked first FAQ question to expand it at (760, 360) on .faq-questions >> nth=0
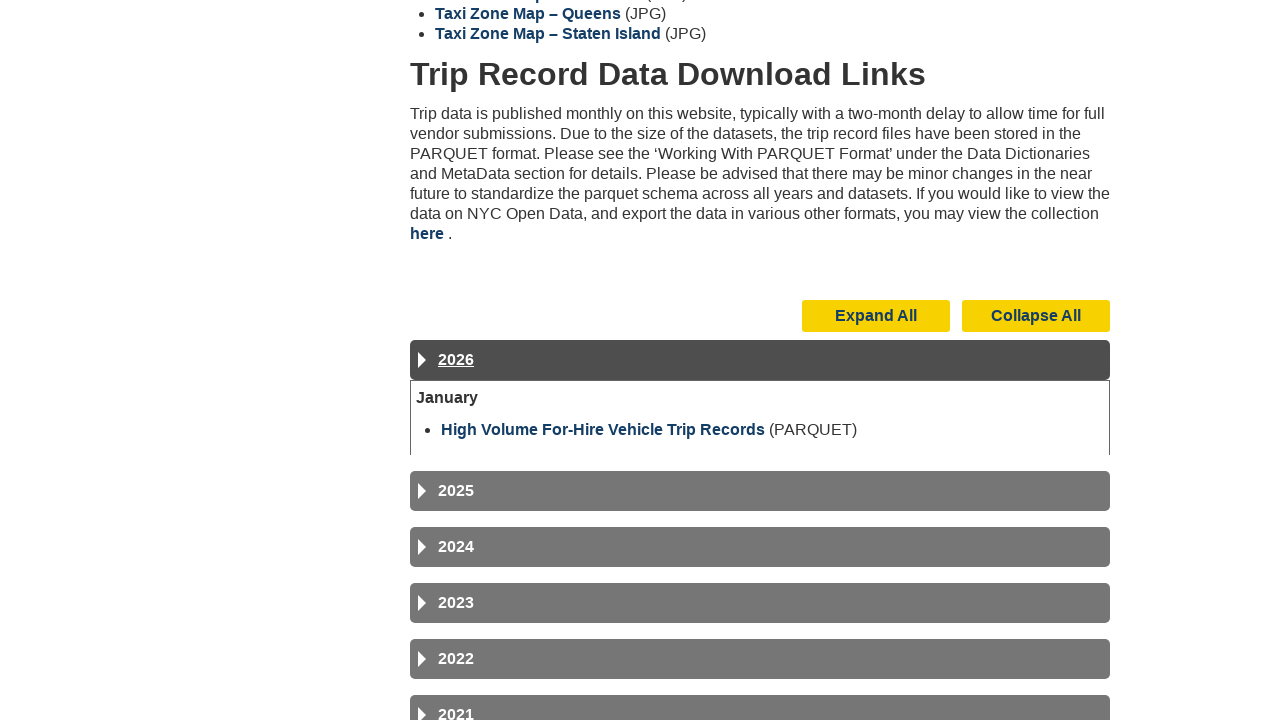

Waited for FAQ content to expand
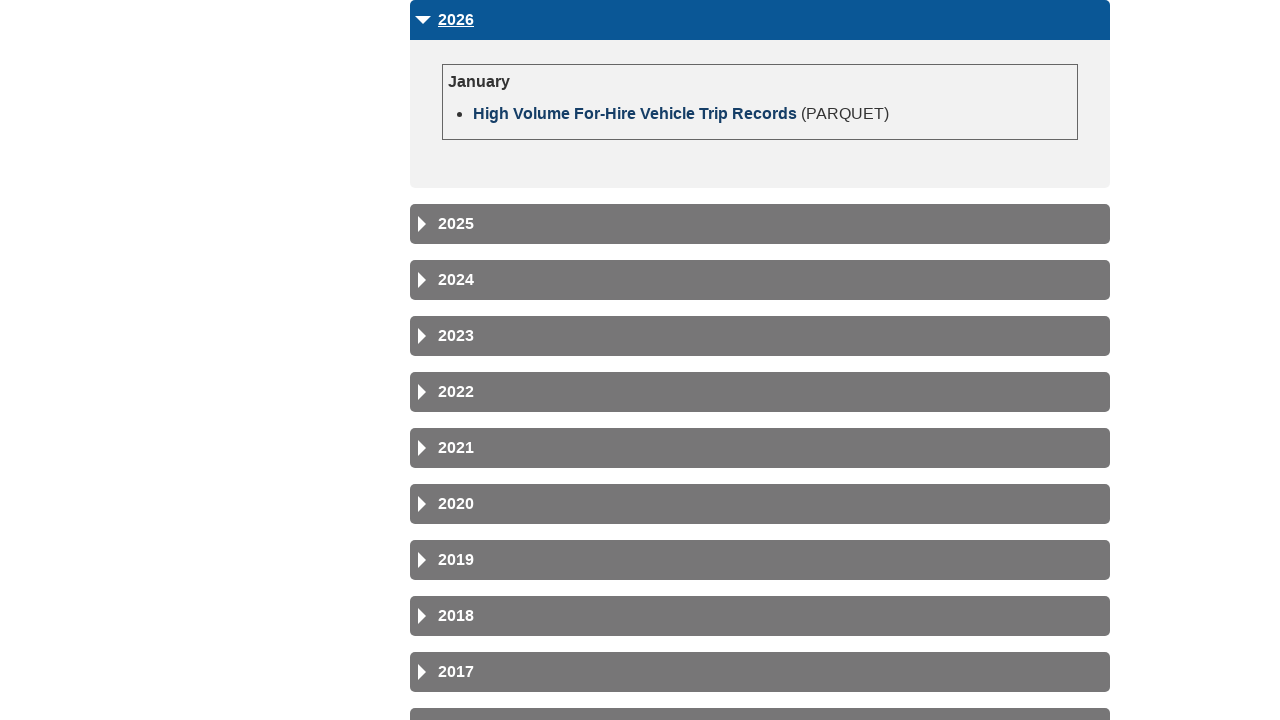

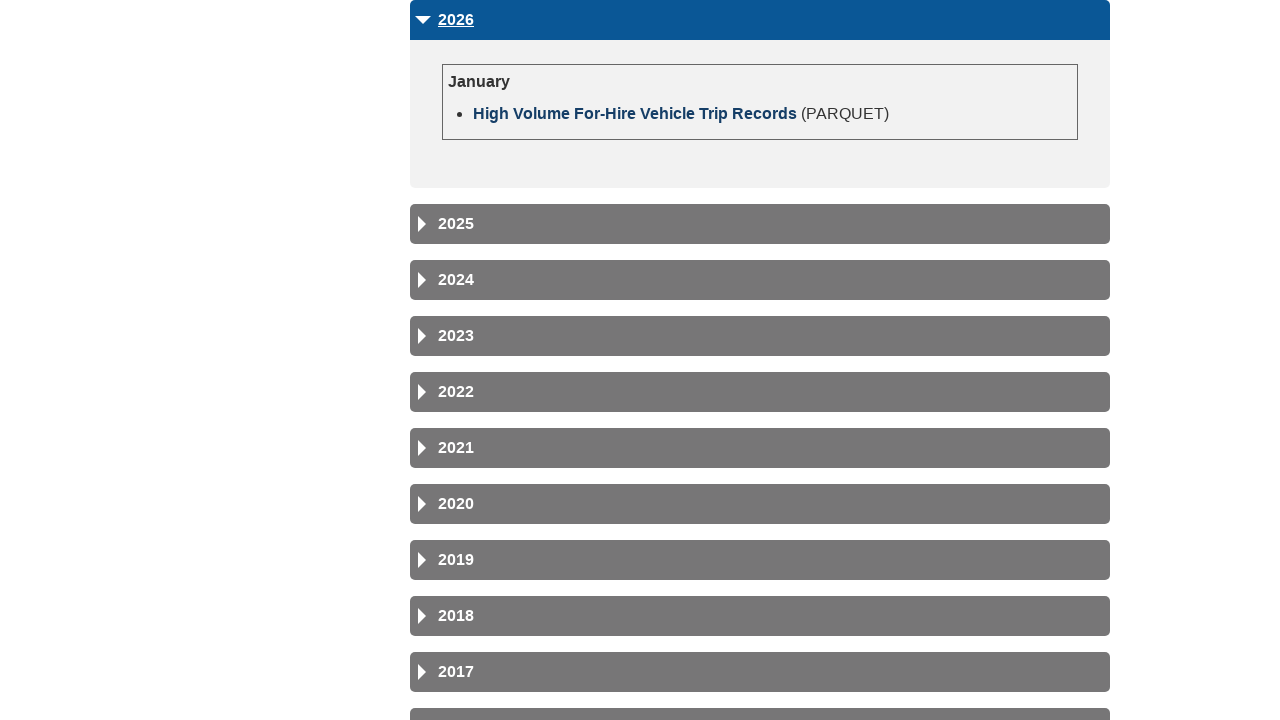